Navigates to Outlook page and retrieves the dimensions and position of the Sign In button element

Starting URL: https://outlook.live.com/owa/

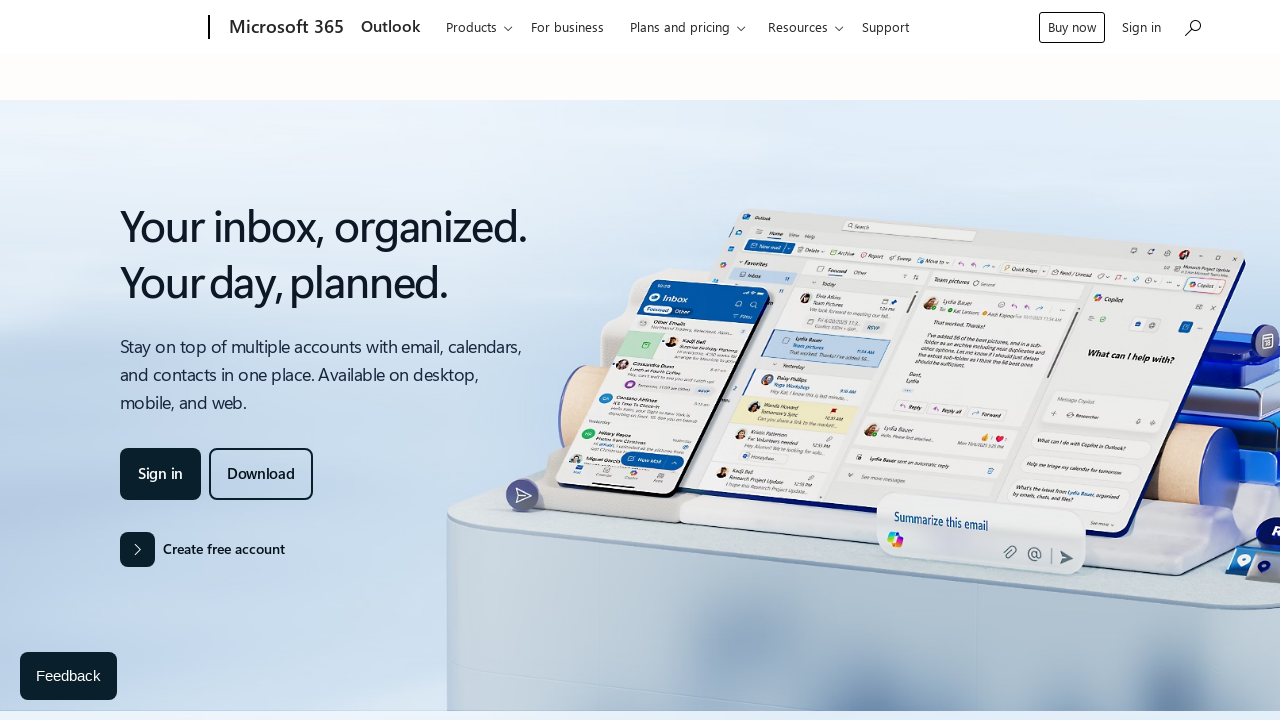

Navigated to Outlook login page
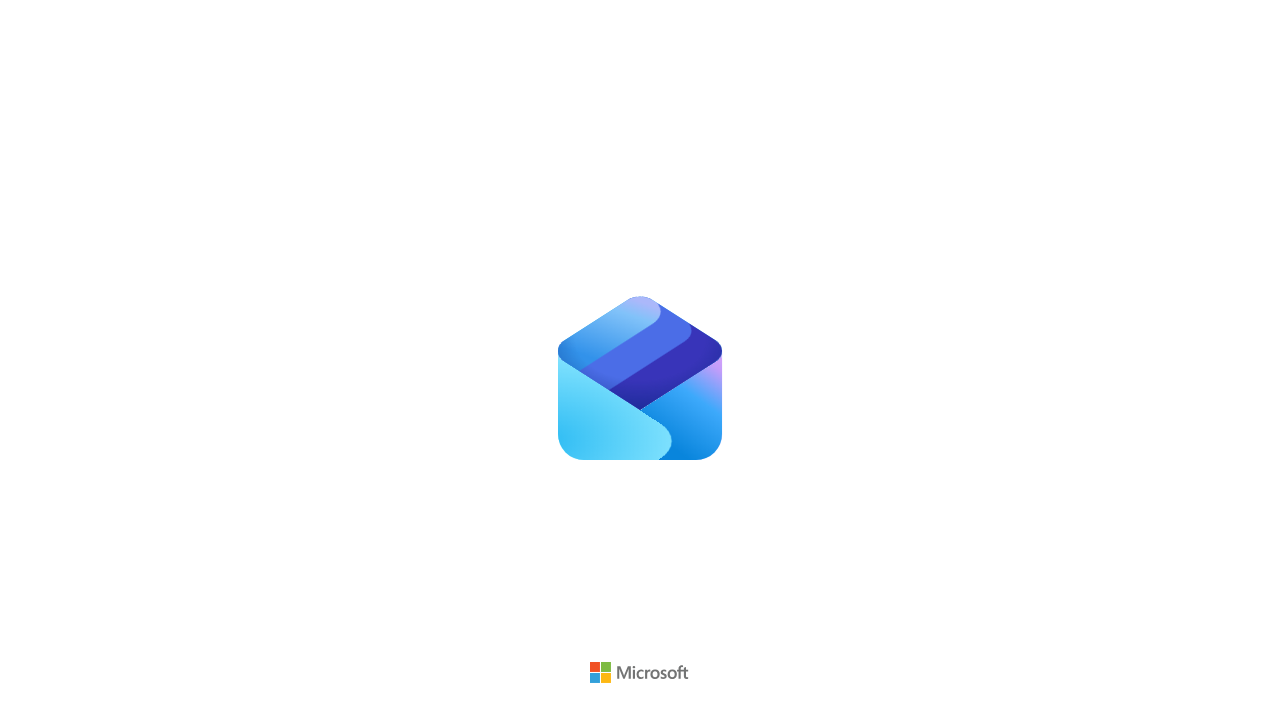

Located Sign In button element
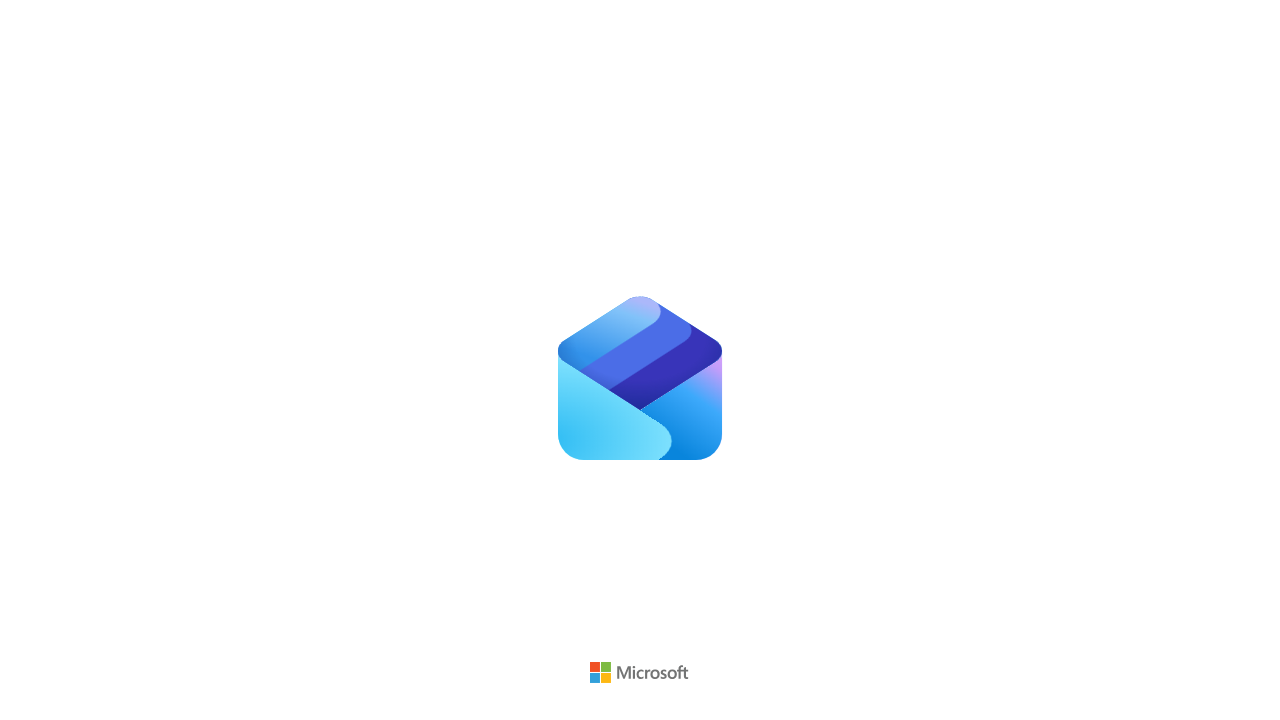

Retrieved bounding box dimensions and position of Sign In button
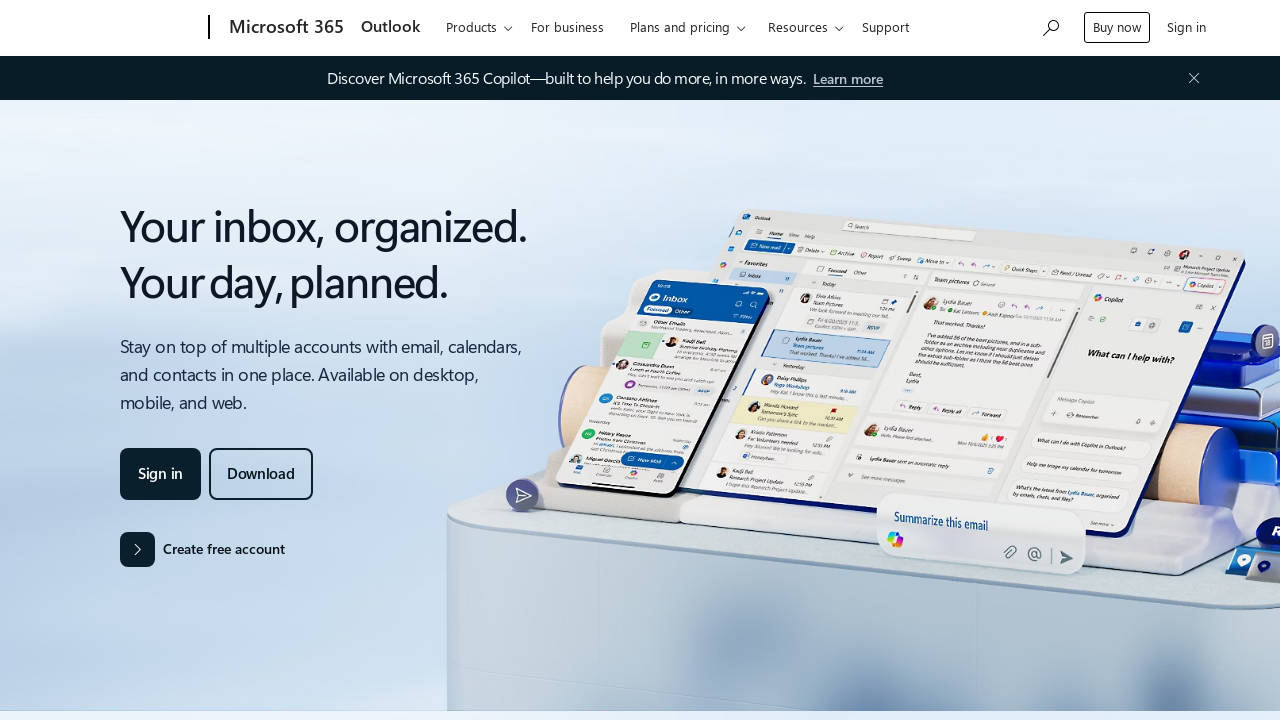

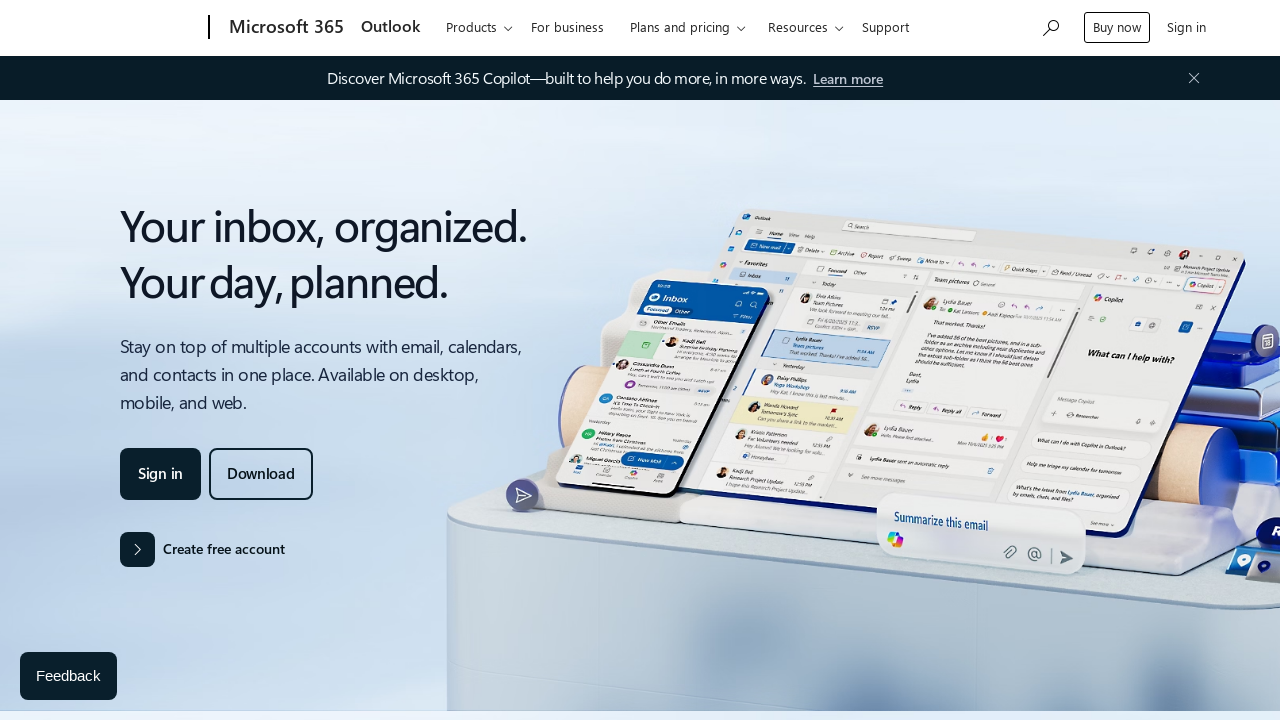